Tests the text input functionality by entering a new button name in the input field and clicking the button to update its text

Starting URL: http://uitestingplayground.com/textinput

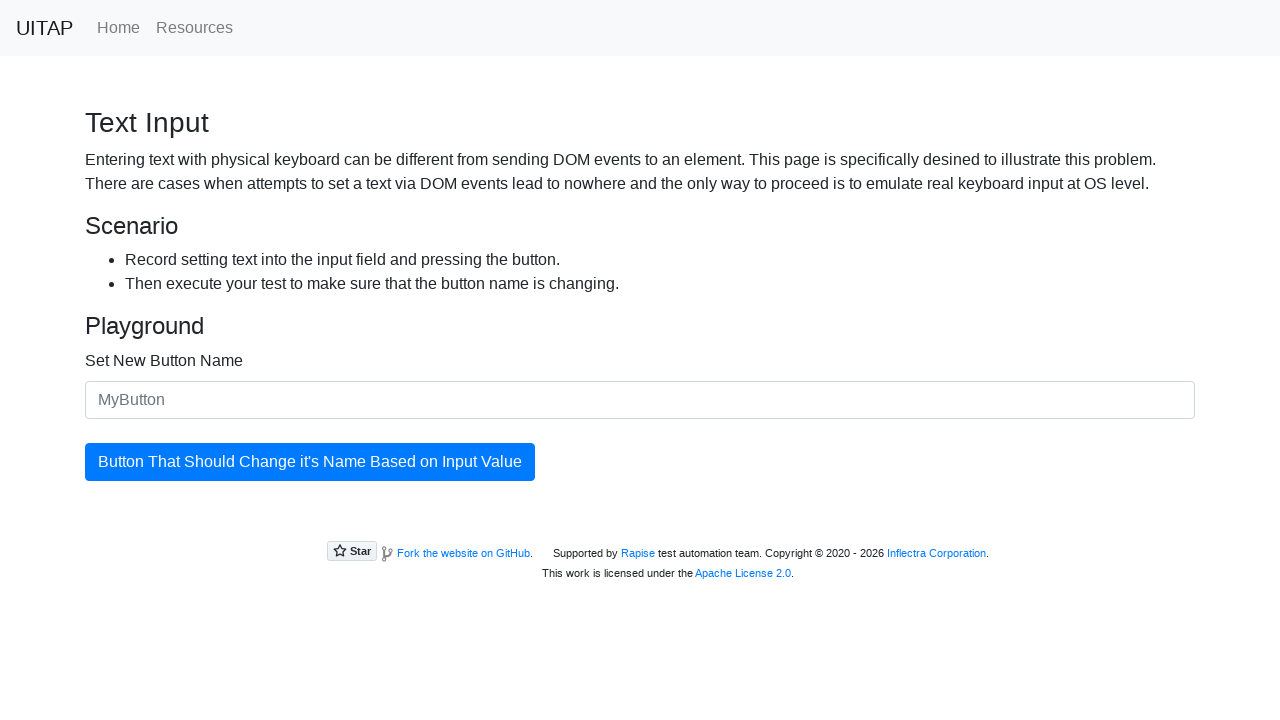

Filled text input field with 'SkyPro' as new button name on #newButtonName
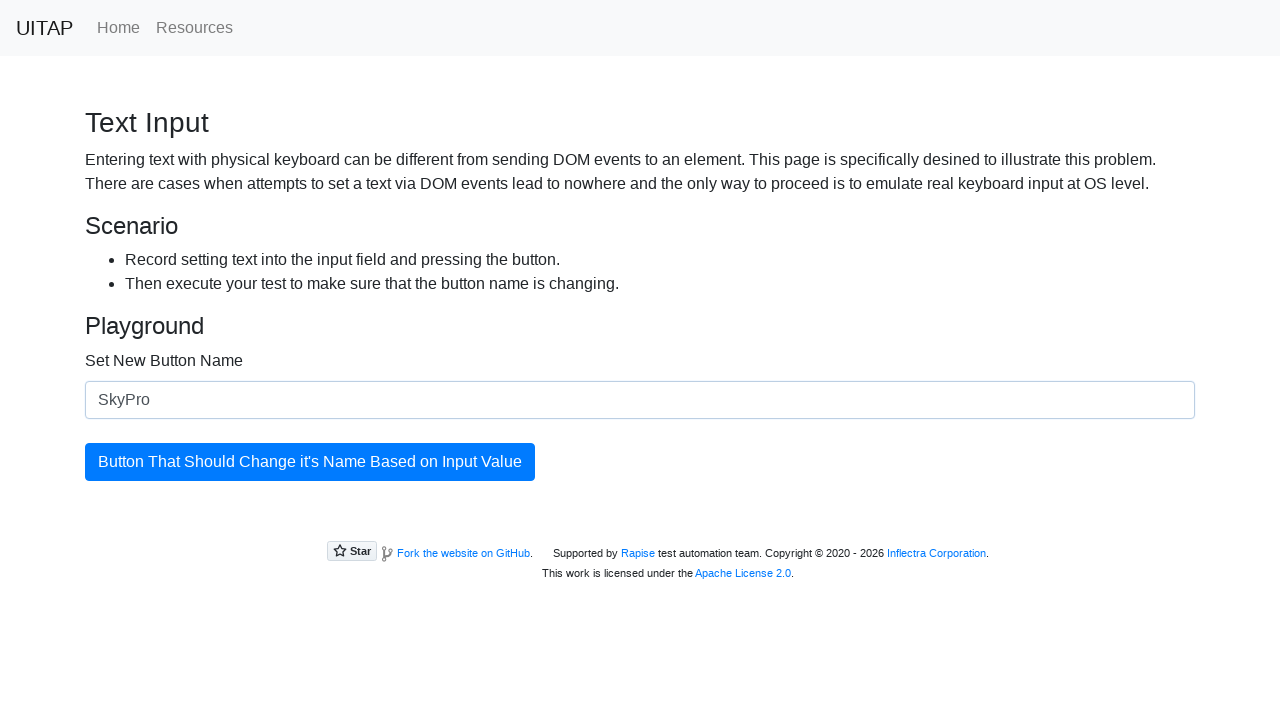

Clicked the button to update its text at (310, 462) on #updatingButton
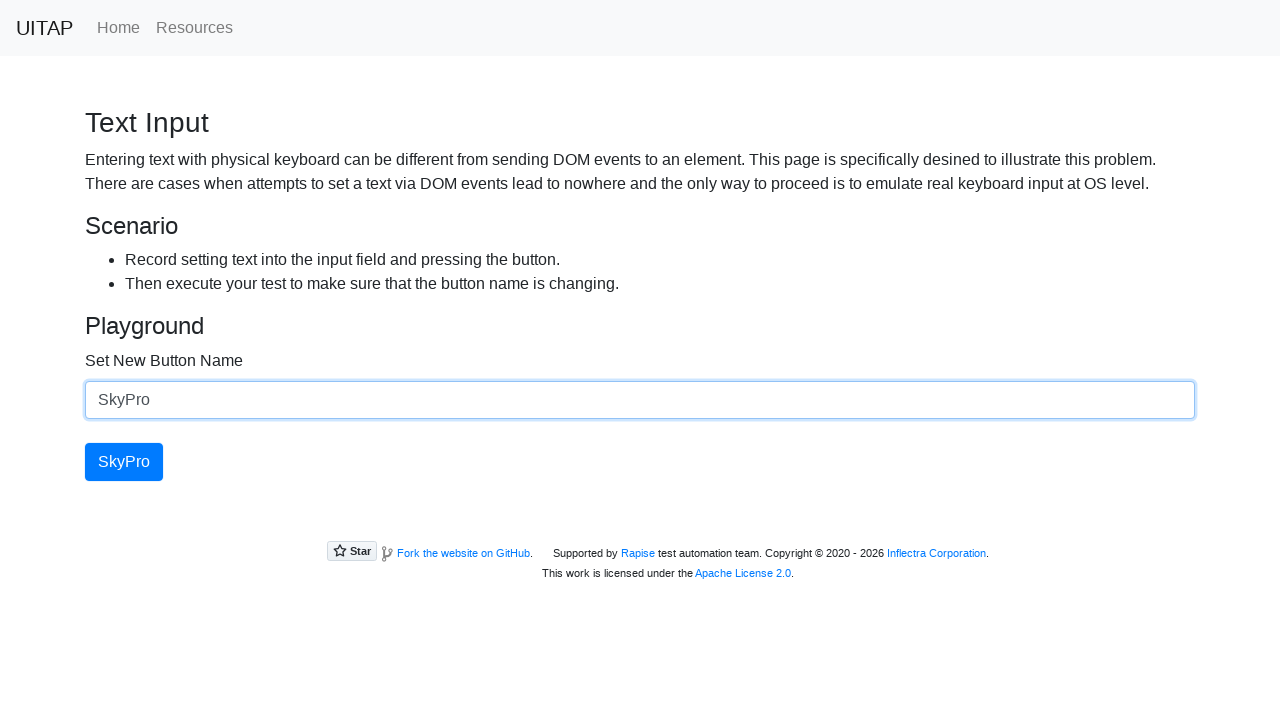

Verified button text has been updated to 'SkyPro'
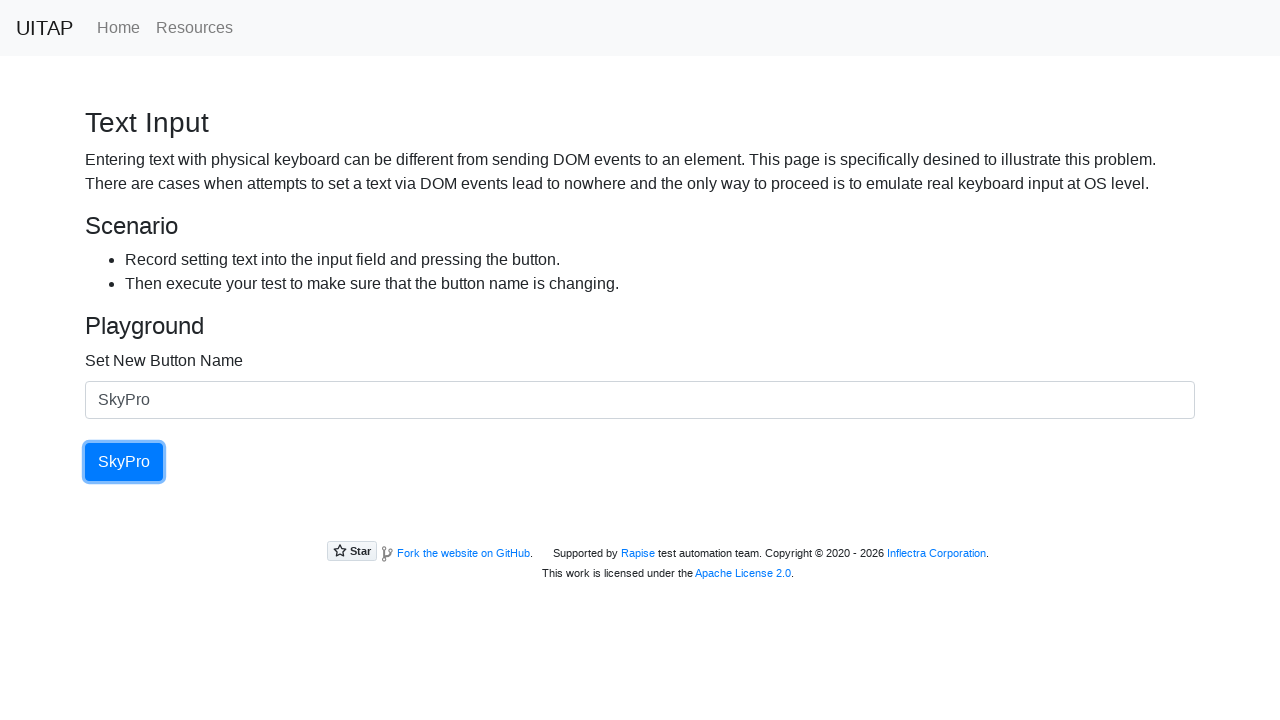

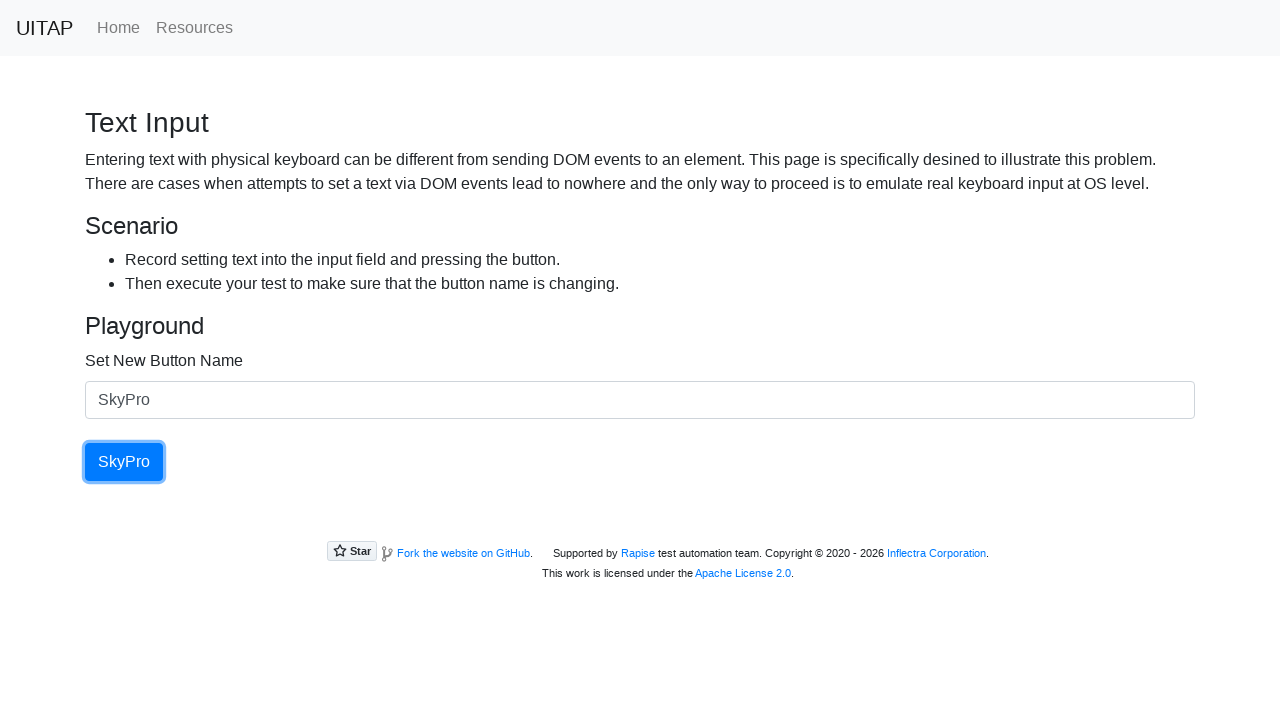